Tests filtering to display only completed items

Starting URL: https://demo.playwright.dev/todomvc

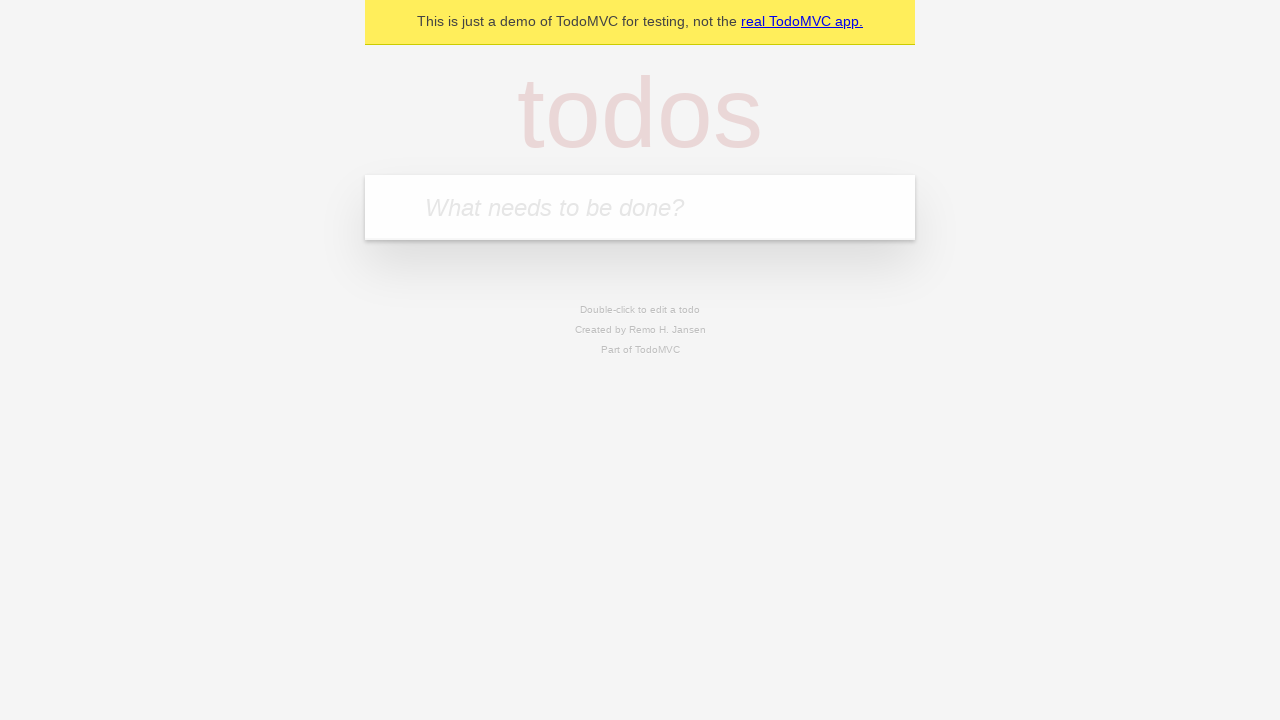

Filled todo input with 'buy some cheese' on internal:attr=[placeholder="What needs to be done?"i]
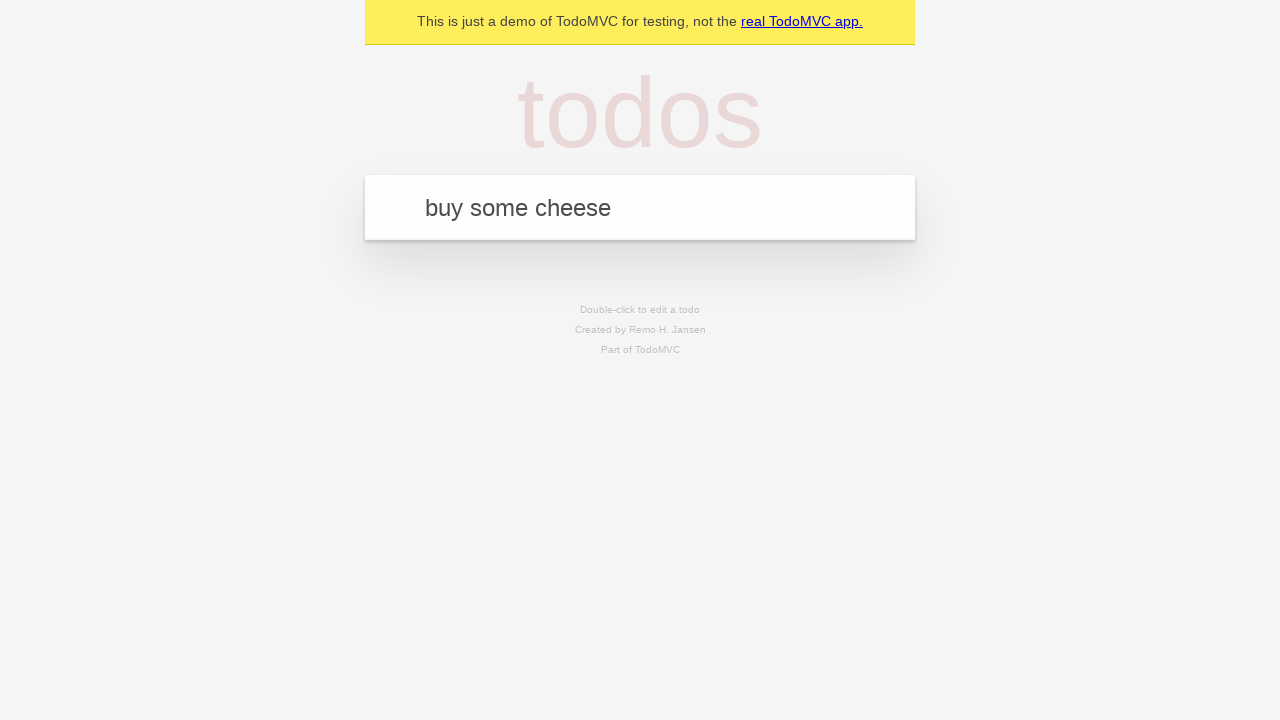

Pressed Enter to create first todo on internal:attr=[placeholder="What needs to be done?"i]
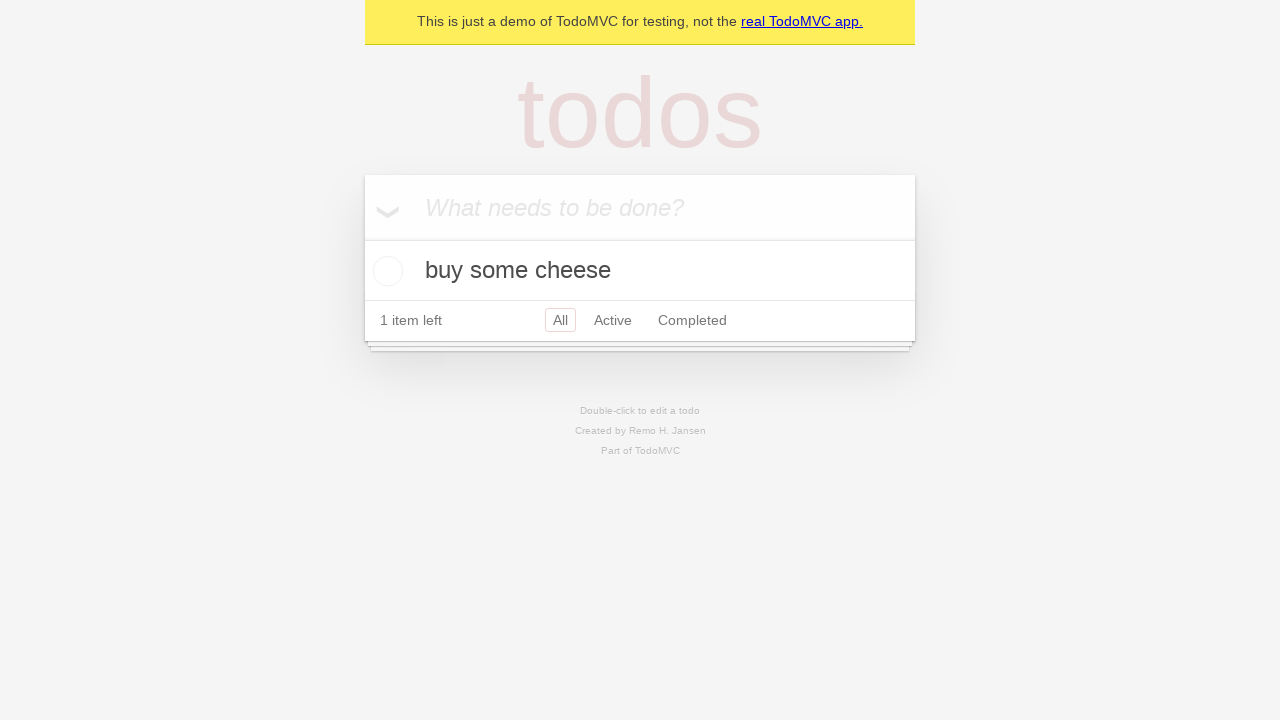

Filled todo input with 'feed the cat' on internal:attr=[placeholder="What needs to be done?"i]
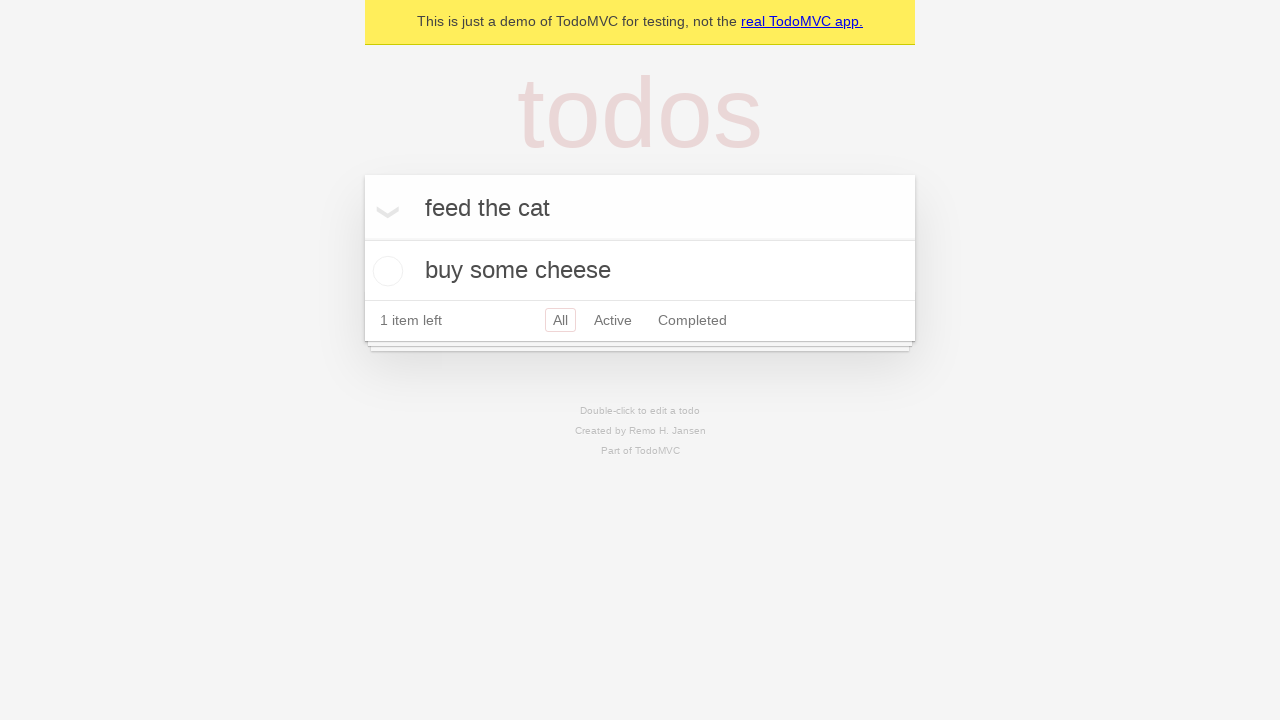

Pressed Enter to create second todo on internal:attr=[placeholder="What needs to be done?"i]
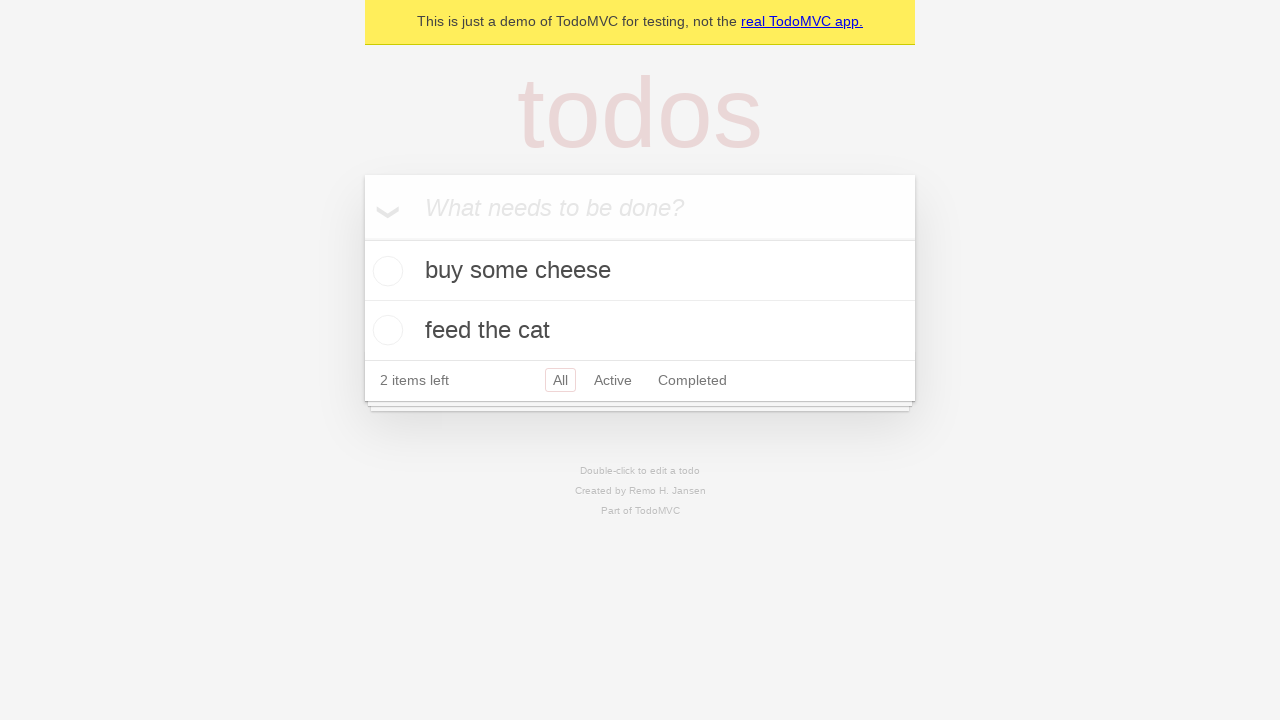

Filled todo input with 'book a doctors appointment' on internal:attr=[placeholder="What needs to be done?"i]
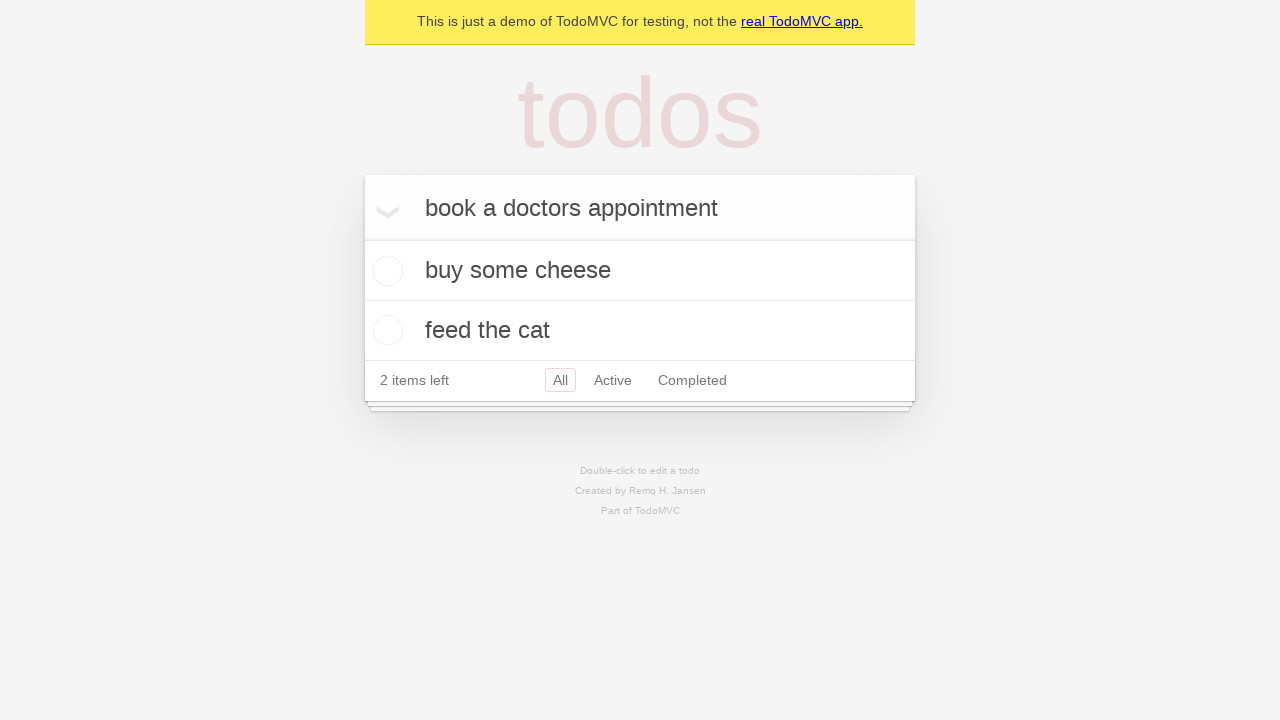

Pressed Enter to create third todo on internal:attr=[placeholder="What needs to be done?"i]
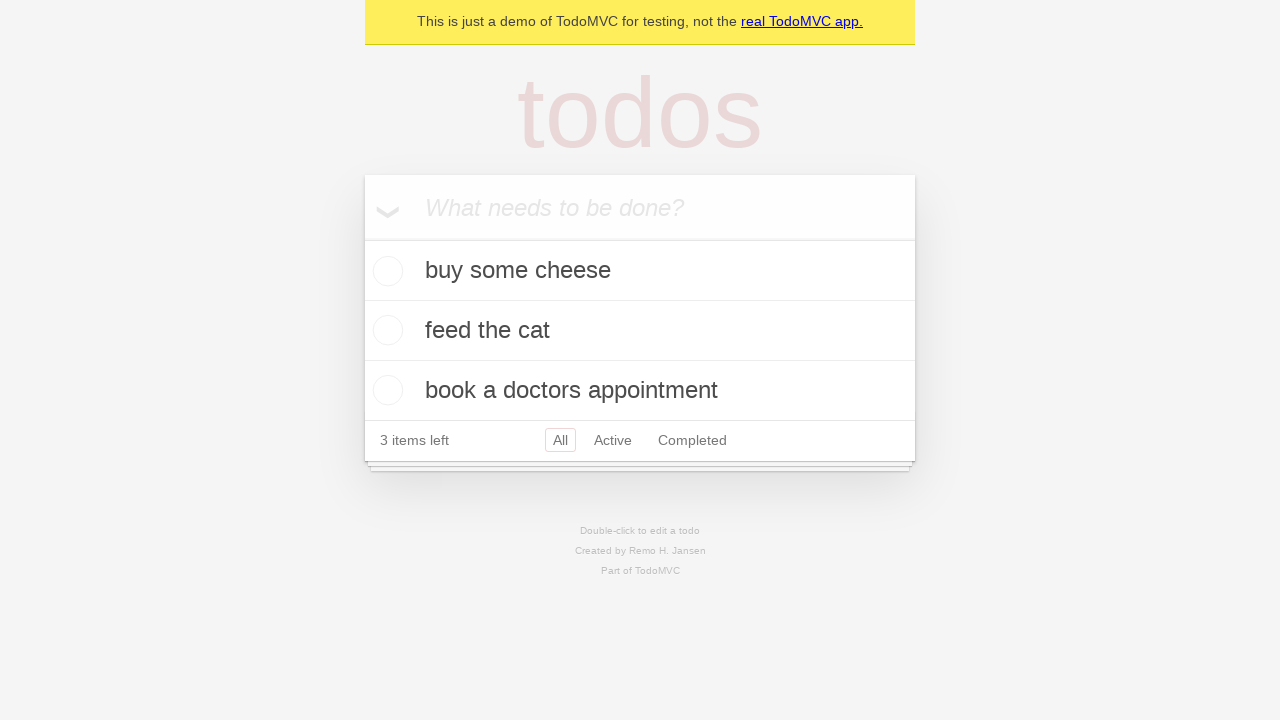

Waited for all three todos to appear
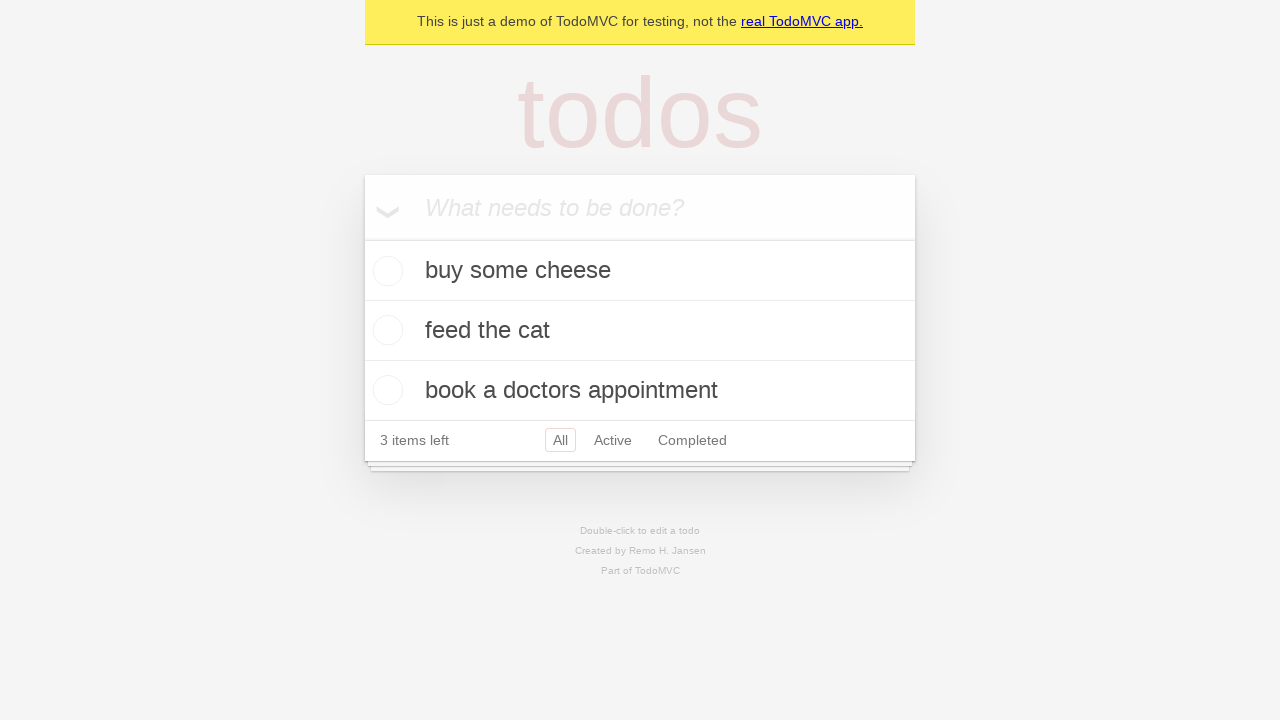

Marked second todo as complete by checking its checkbox at (385, 330) on internal:testid=[data-testid="todo-item"s] >> nth=1 >> internal:role=checkbox
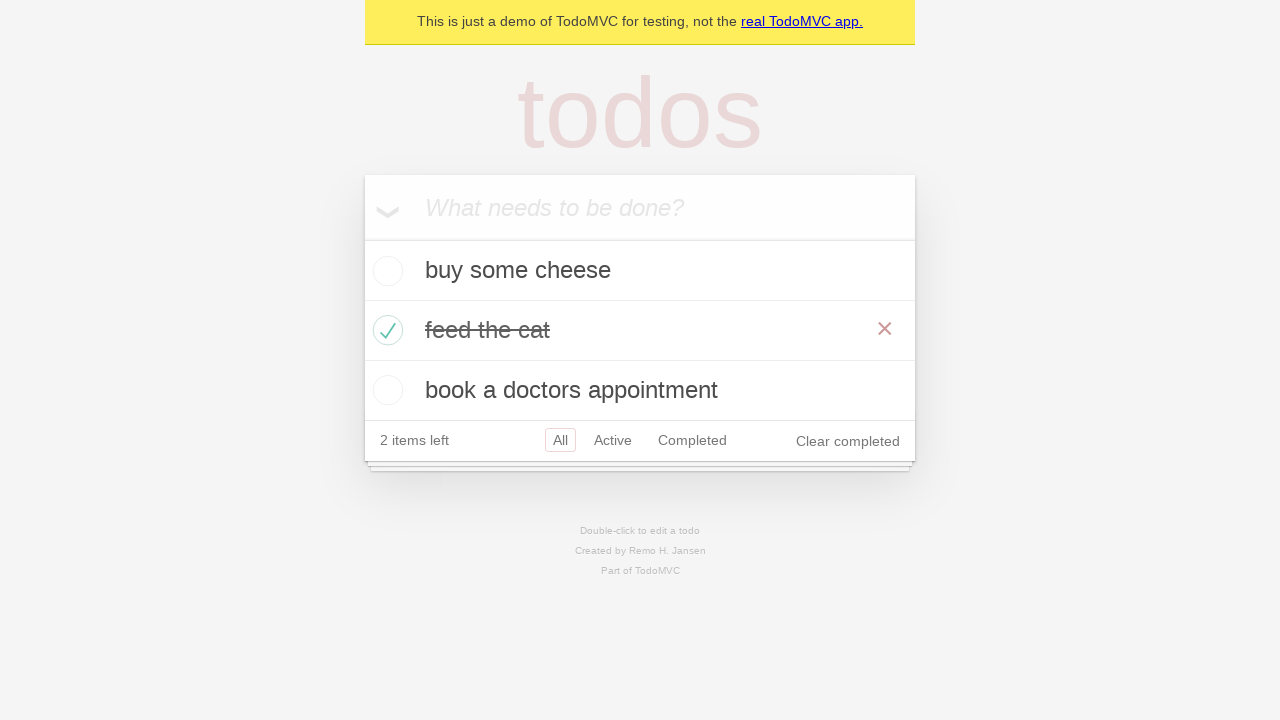

Clicked Completed filter to display only completed items at (692, 440) on internal:role=link[name="Completed"i]
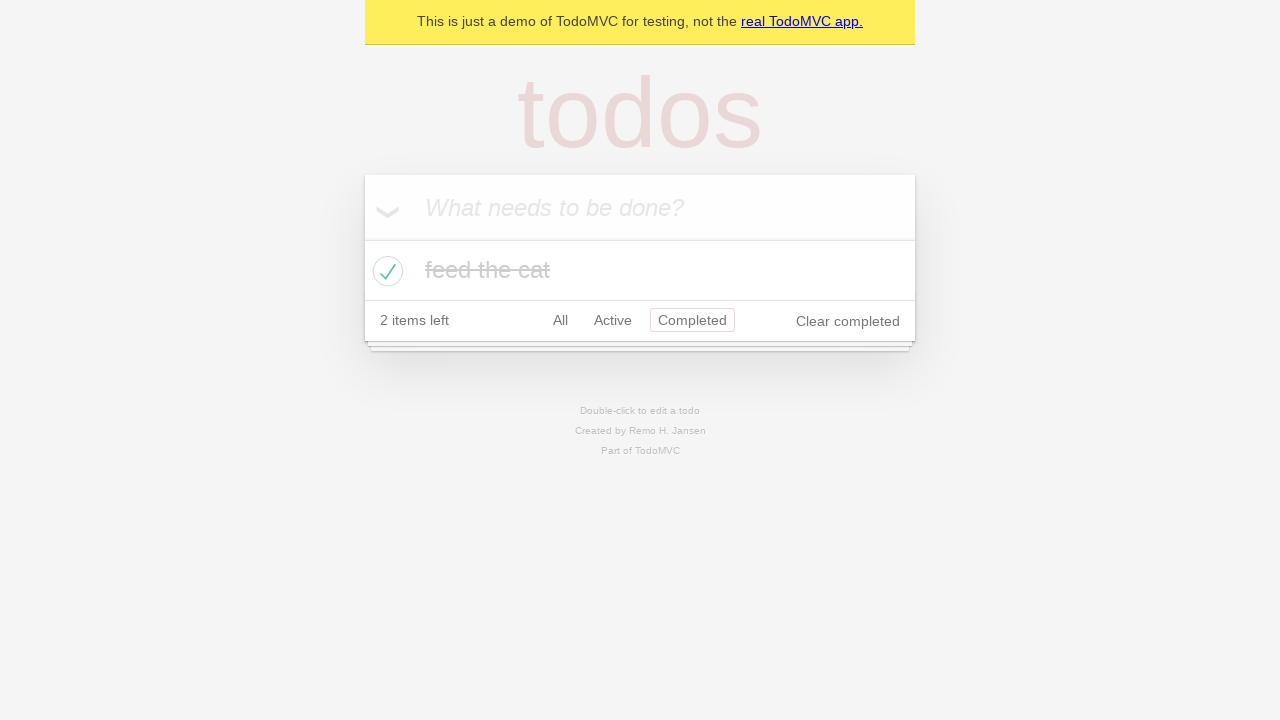

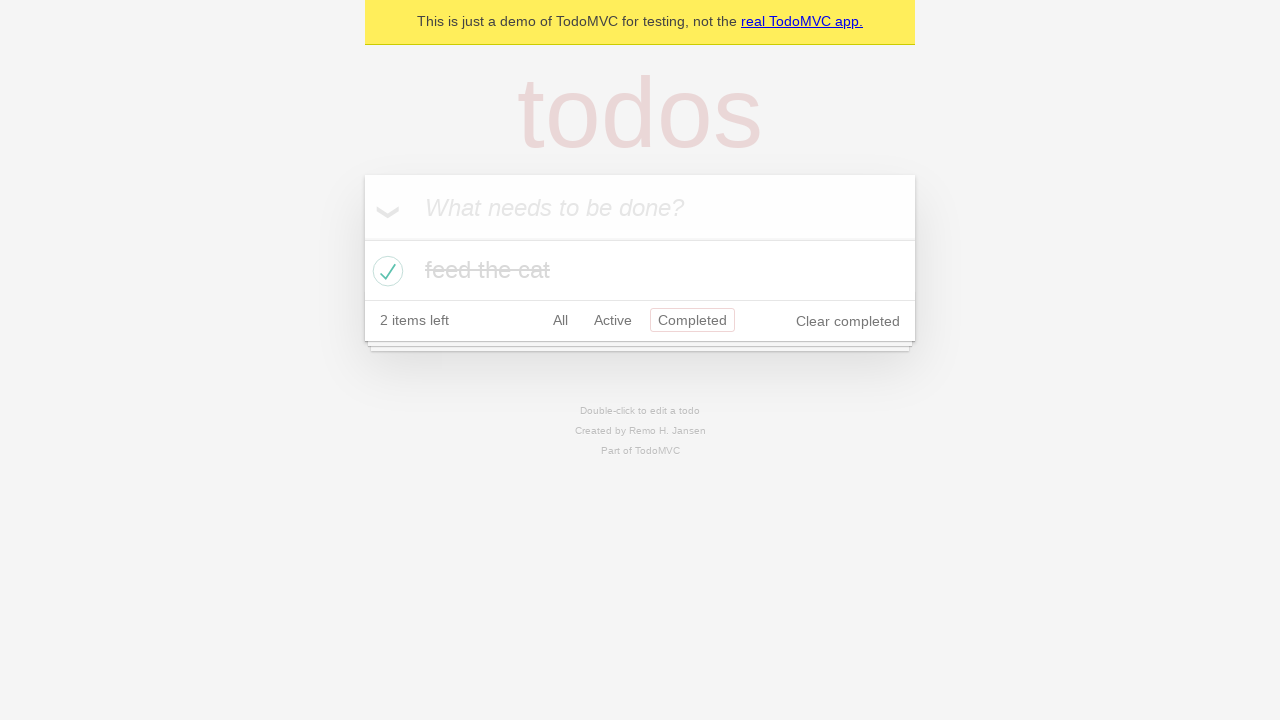